Tests enabling accessibility features by hovering over and clicking the accessibility button

Starting URL: https://www.michaels.com/shop/party

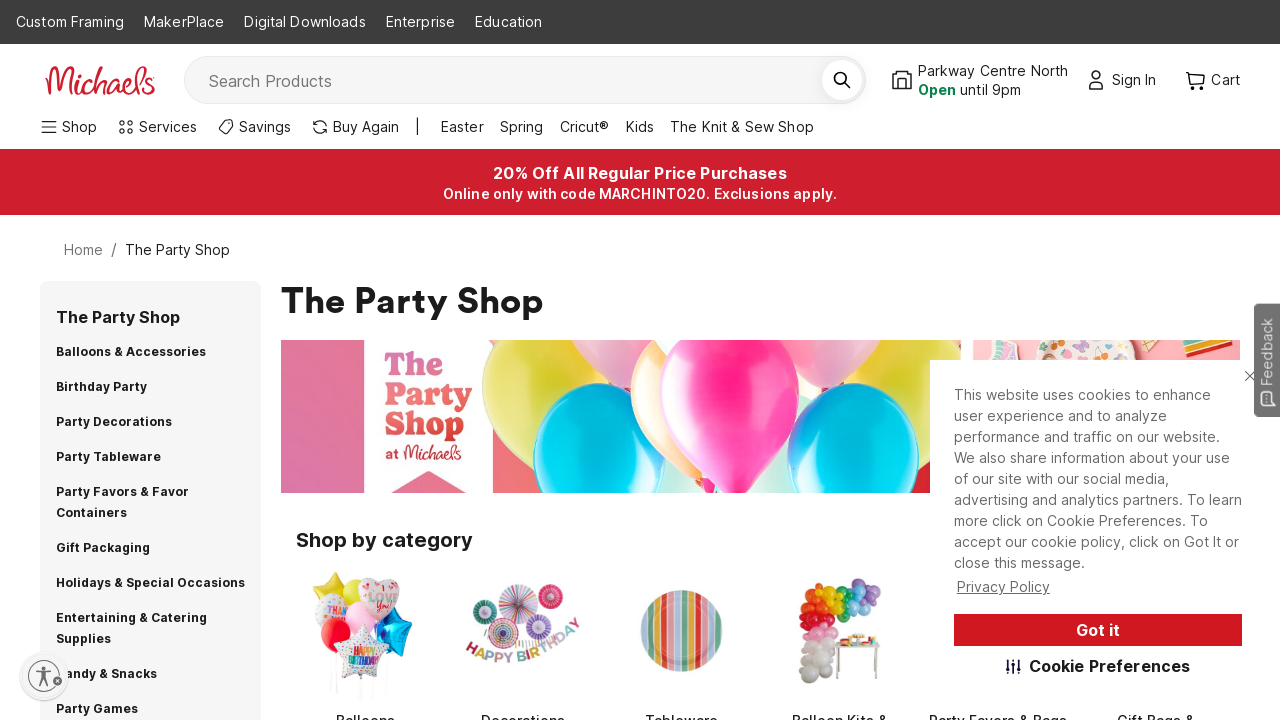

Located accessibility button element
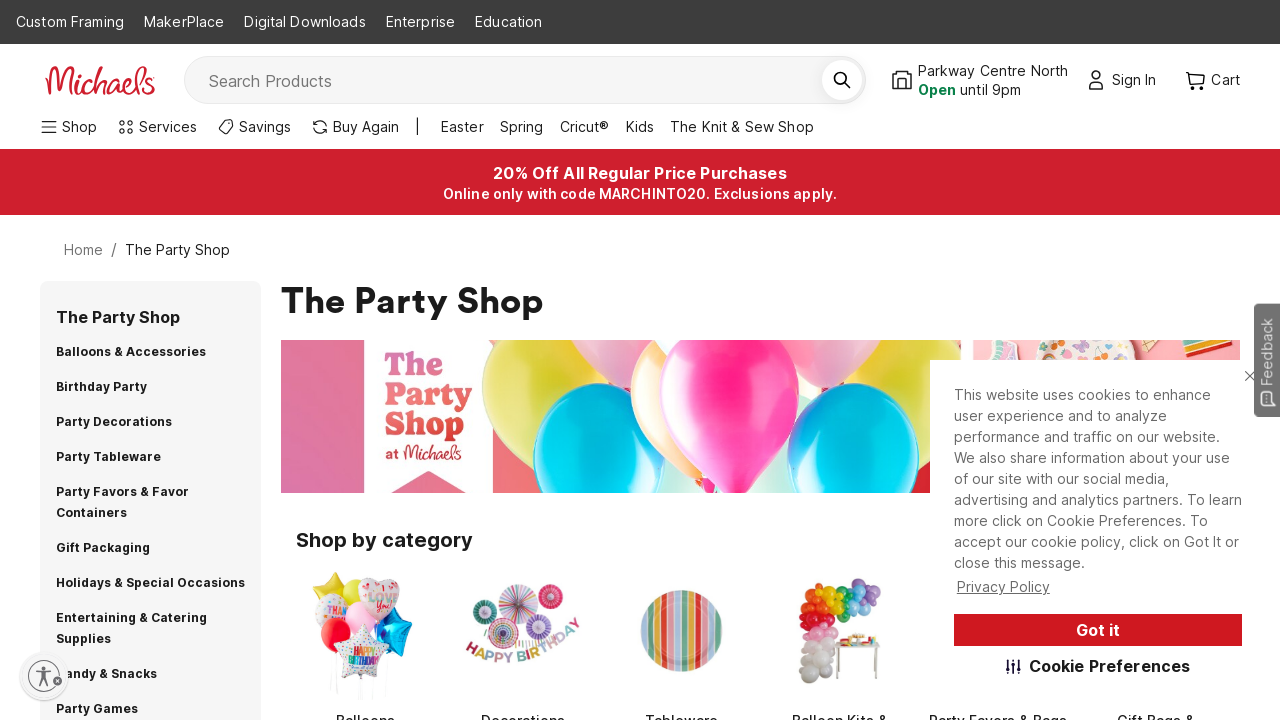

Hovered over accessibility button at (44, 676) on xpath=//*[@id='usntA40Link']
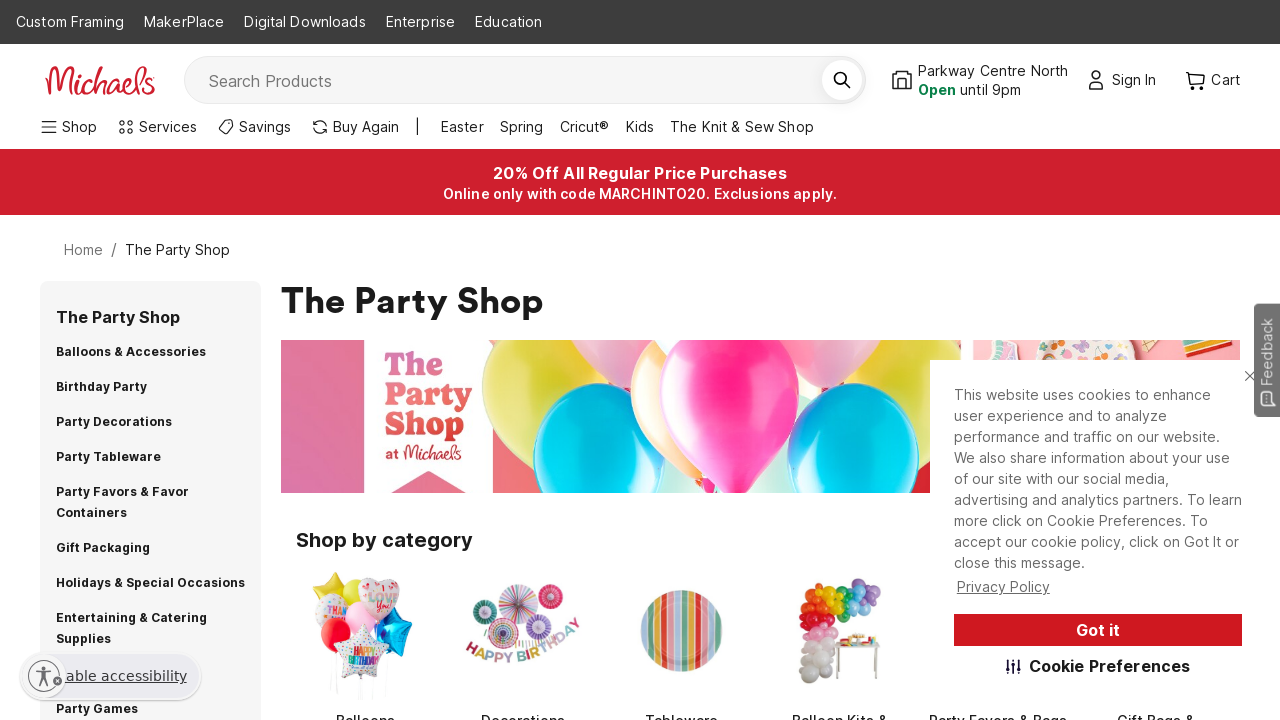

Clicked accessibility button to enable accessibility features at (122, 676) on xpath=//*[@id='usntA40Link']
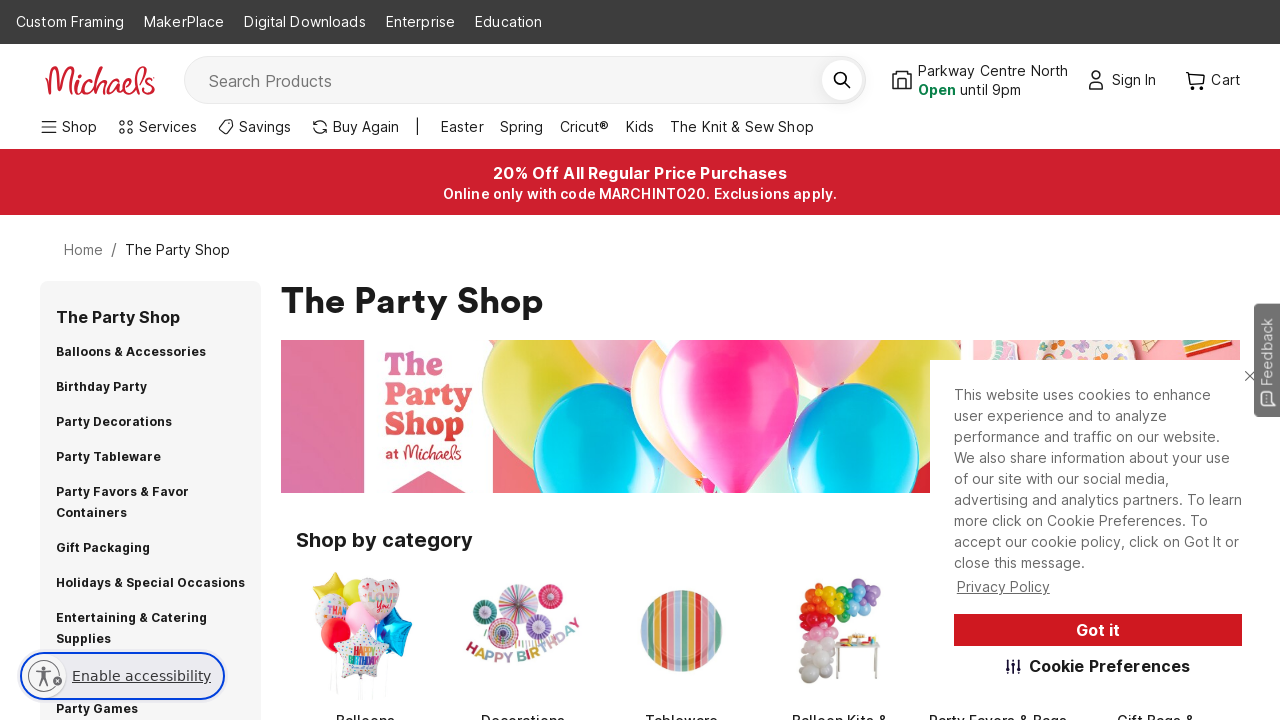

Waited 3 seconds for accessibility features to load
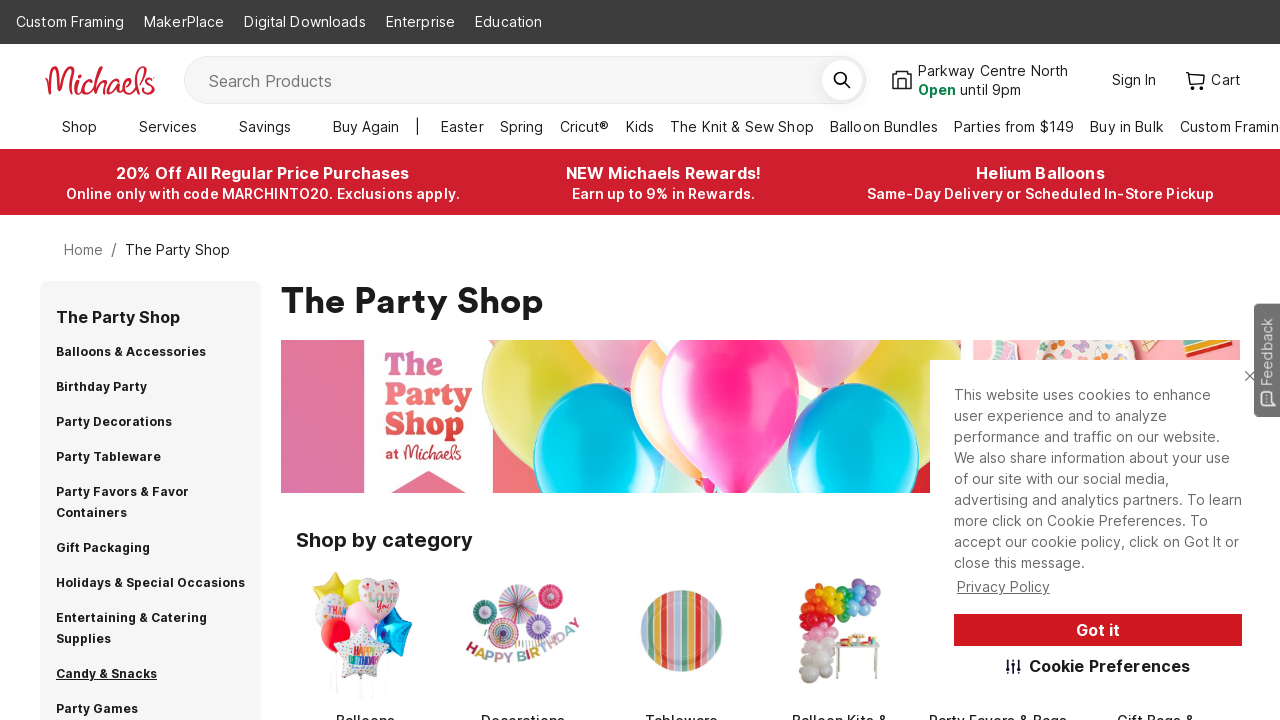

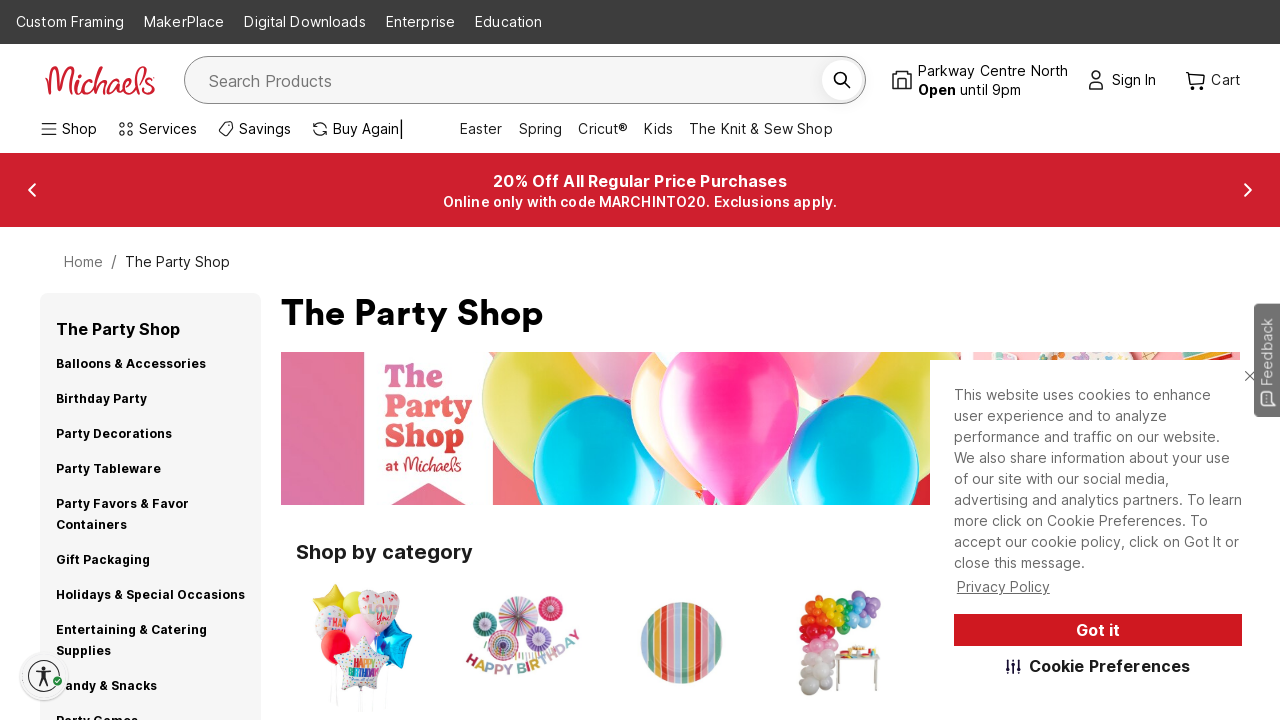